Tests opting out of A/B tests by adding an opt-out cookie after visiting the page, then refreshing to verify the test is disabled

Starting URL: http://the-internet.herokuapp.com/abtest

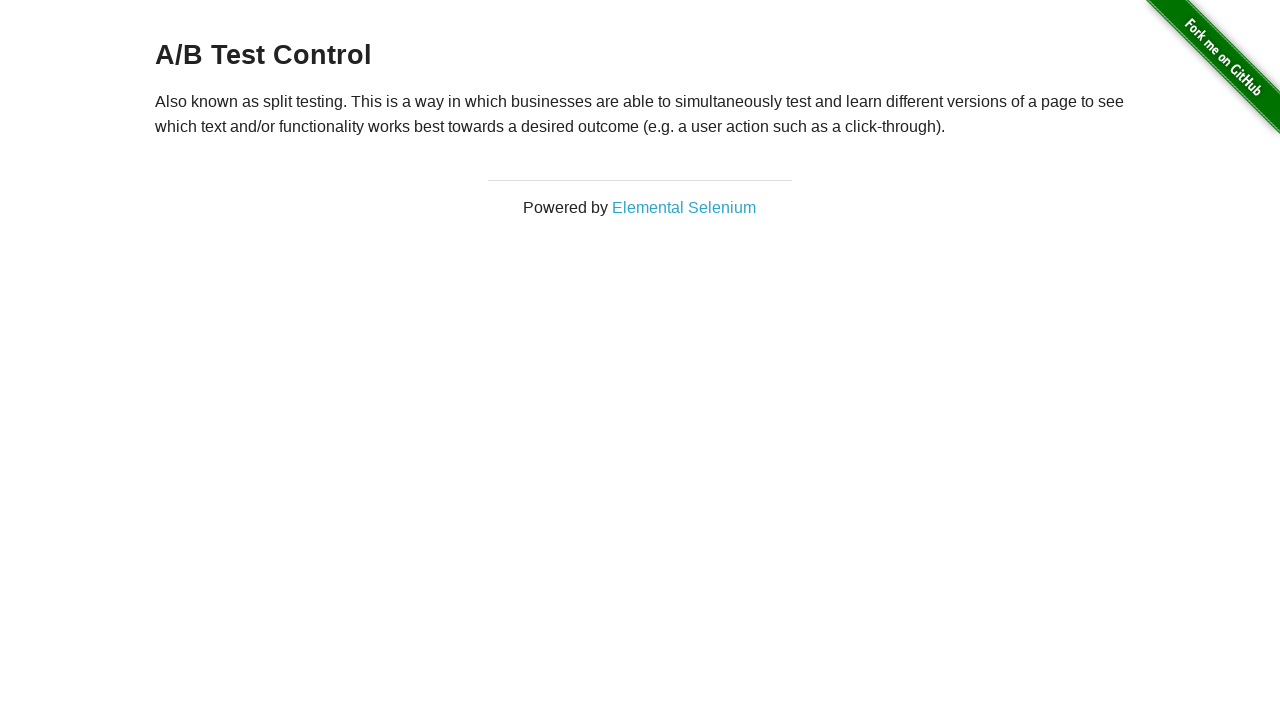

Waited for h3 heading to be visible on A/B test page
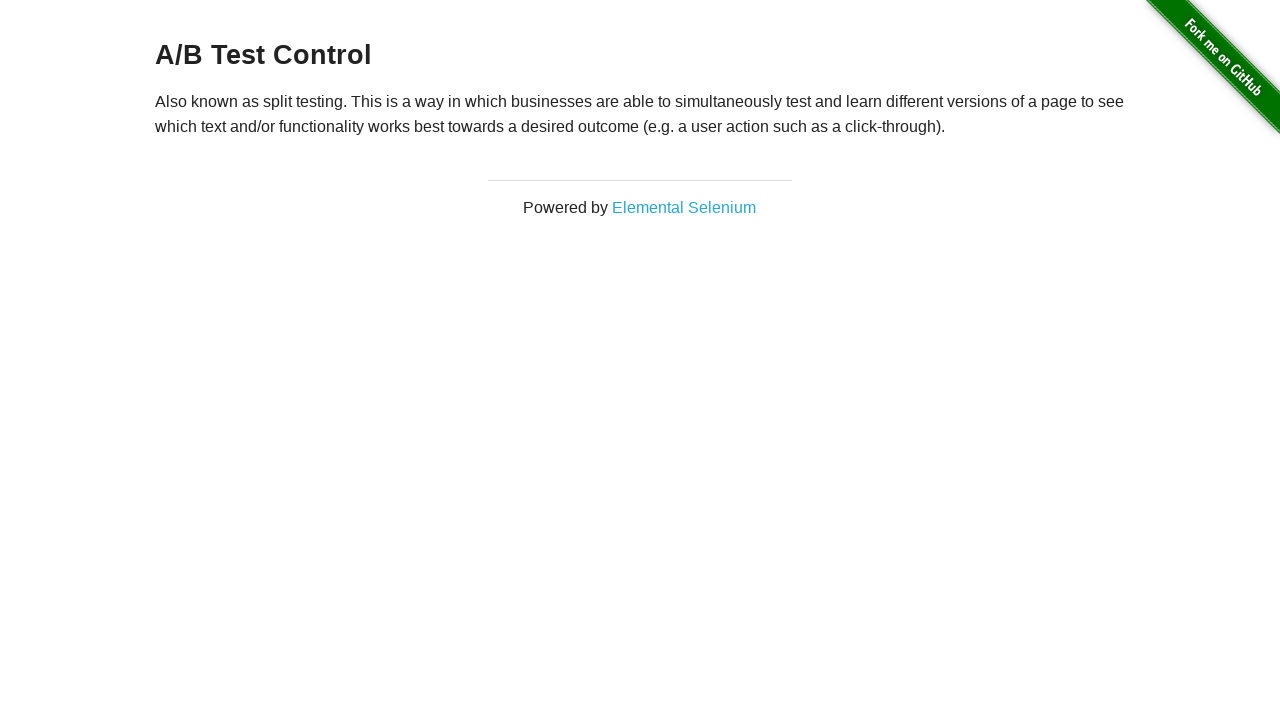

Retrieved initial heading text: 'A/B Test Control'
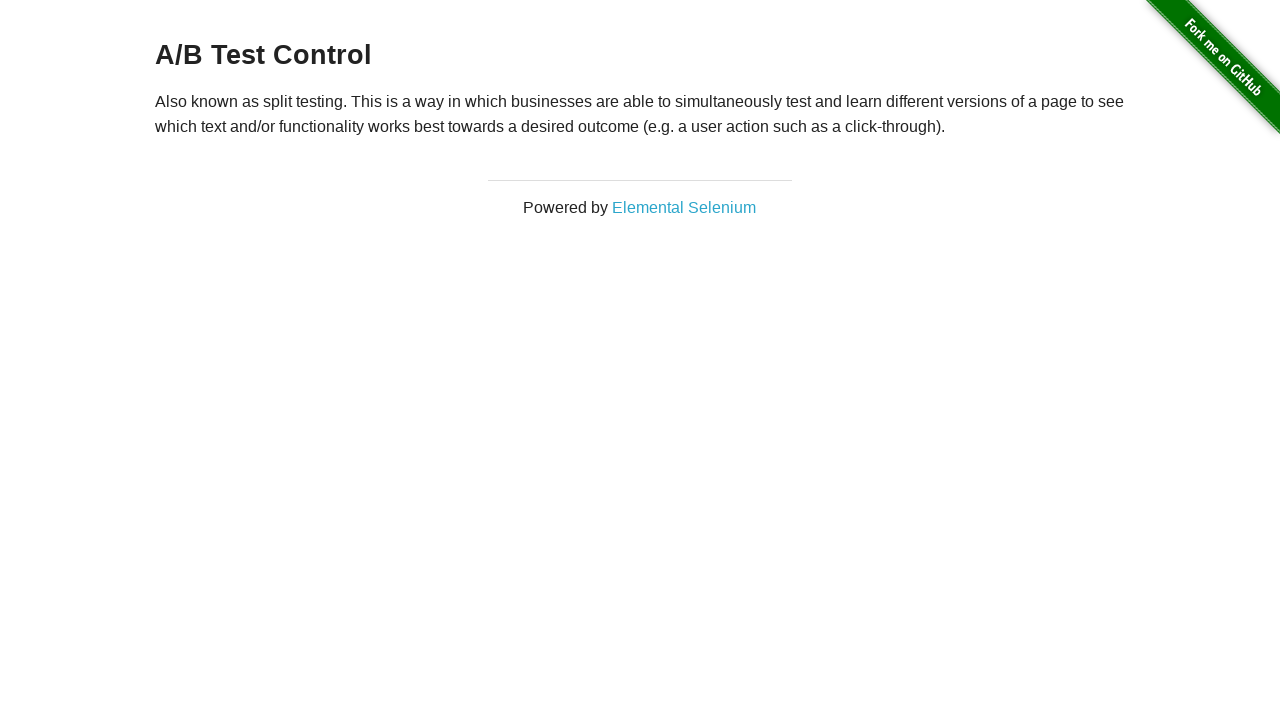

Verified that page shows an A/B test variant
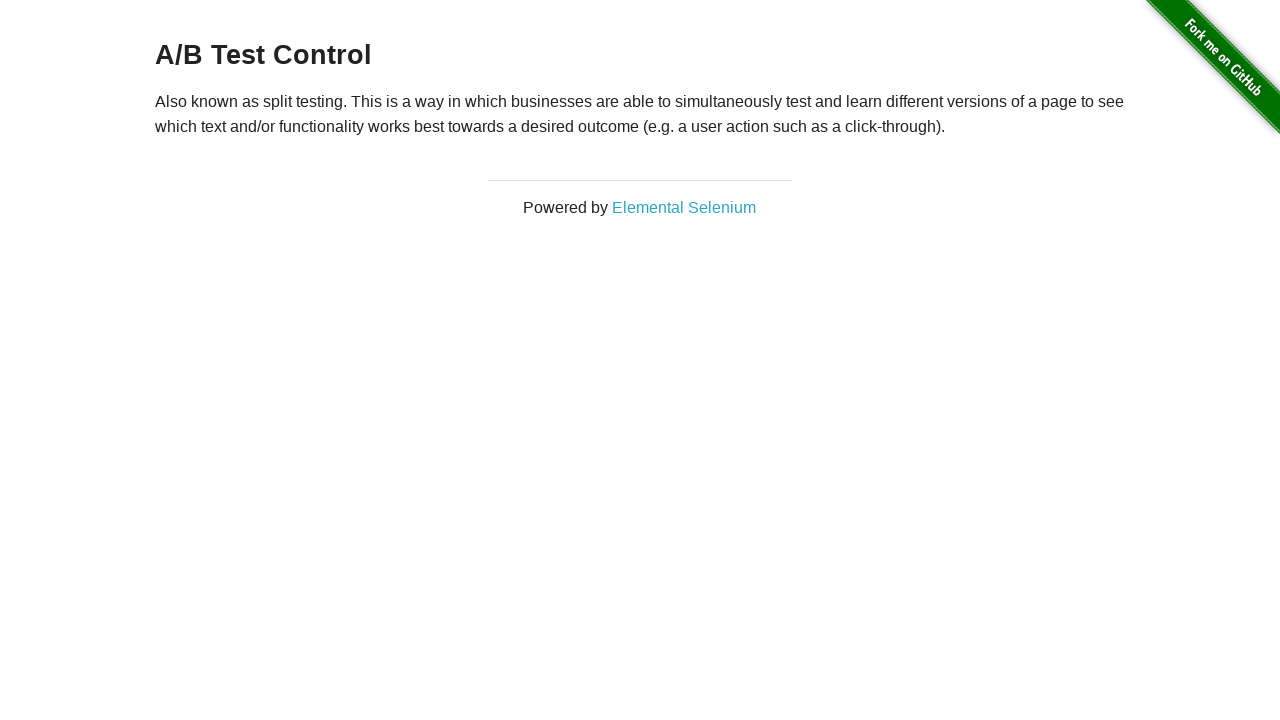

Added optimizelyOptOut cookie to opt out of A/B testing
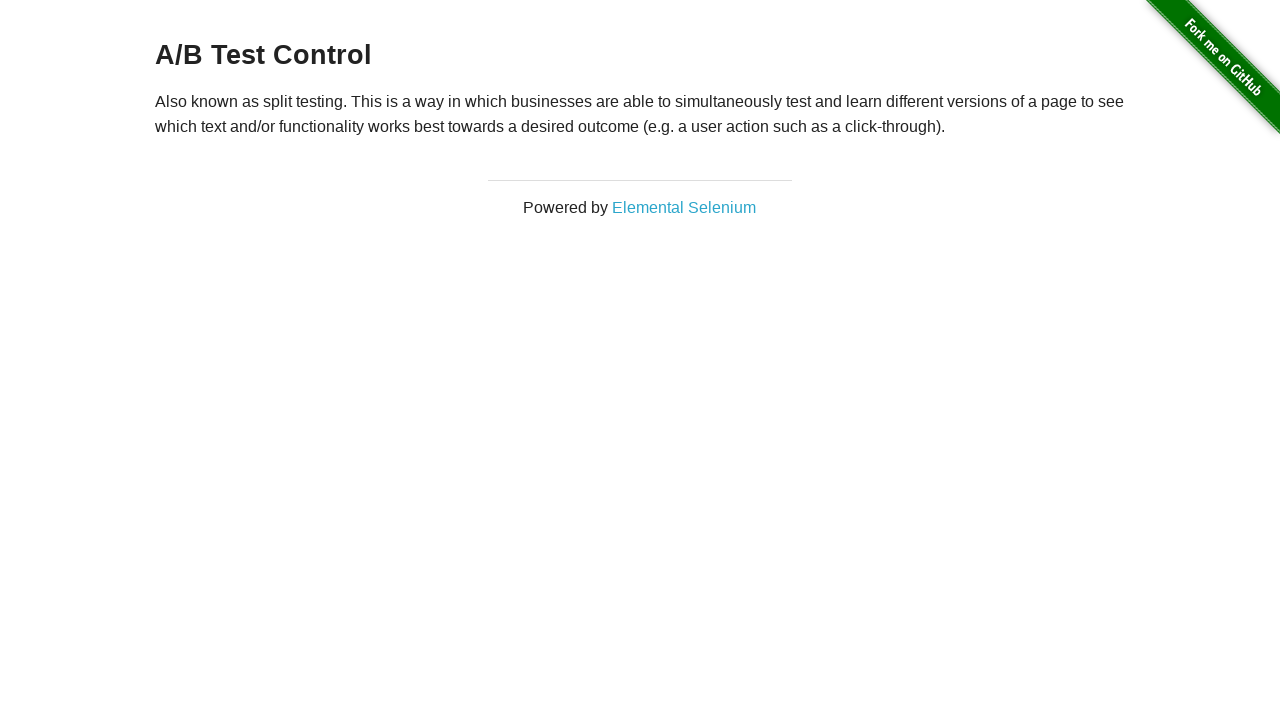

Reloaded page to apply opt-out cookie
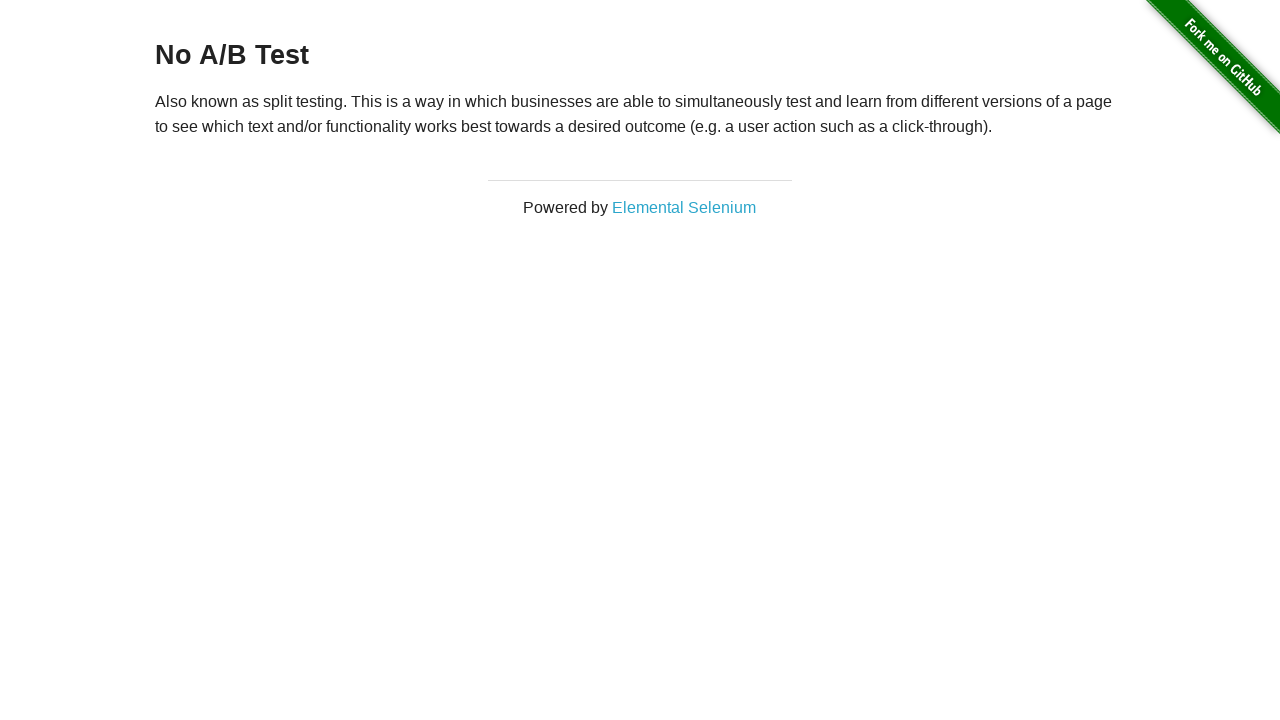

Waited for h3 heading to be visible after page reload
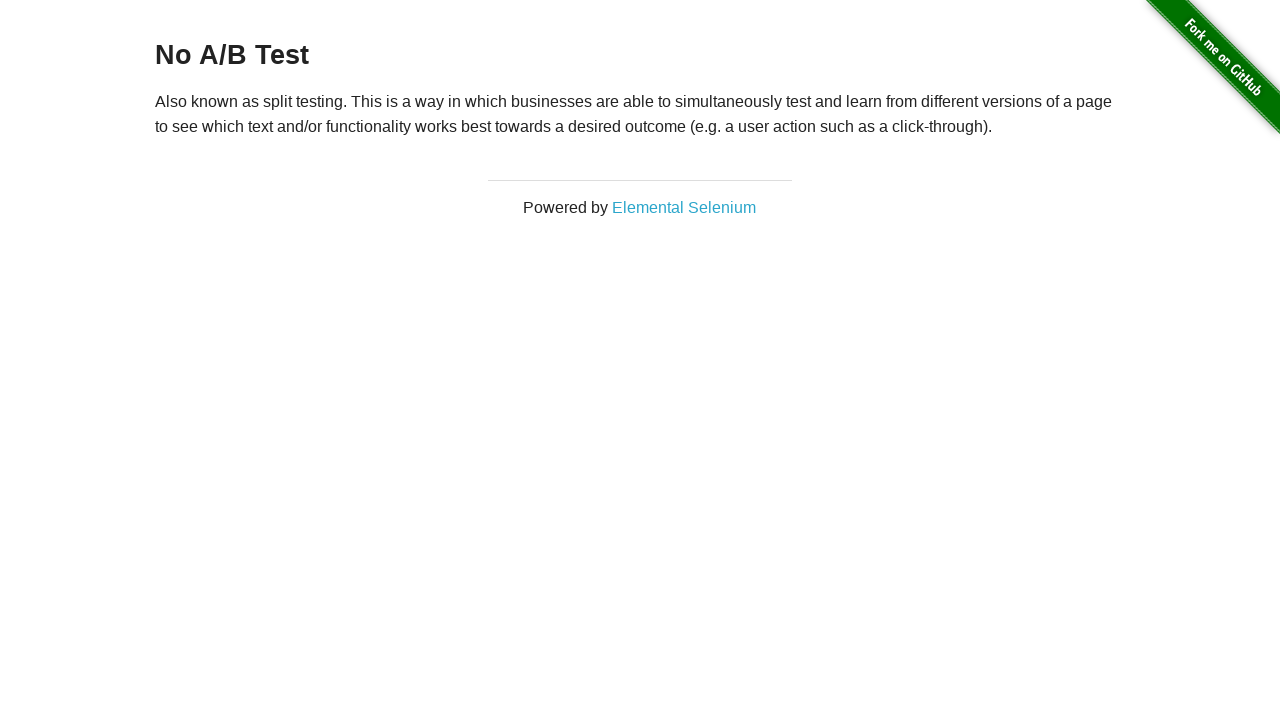

Retrieved heading text after opt-out: 'No A/B Test'
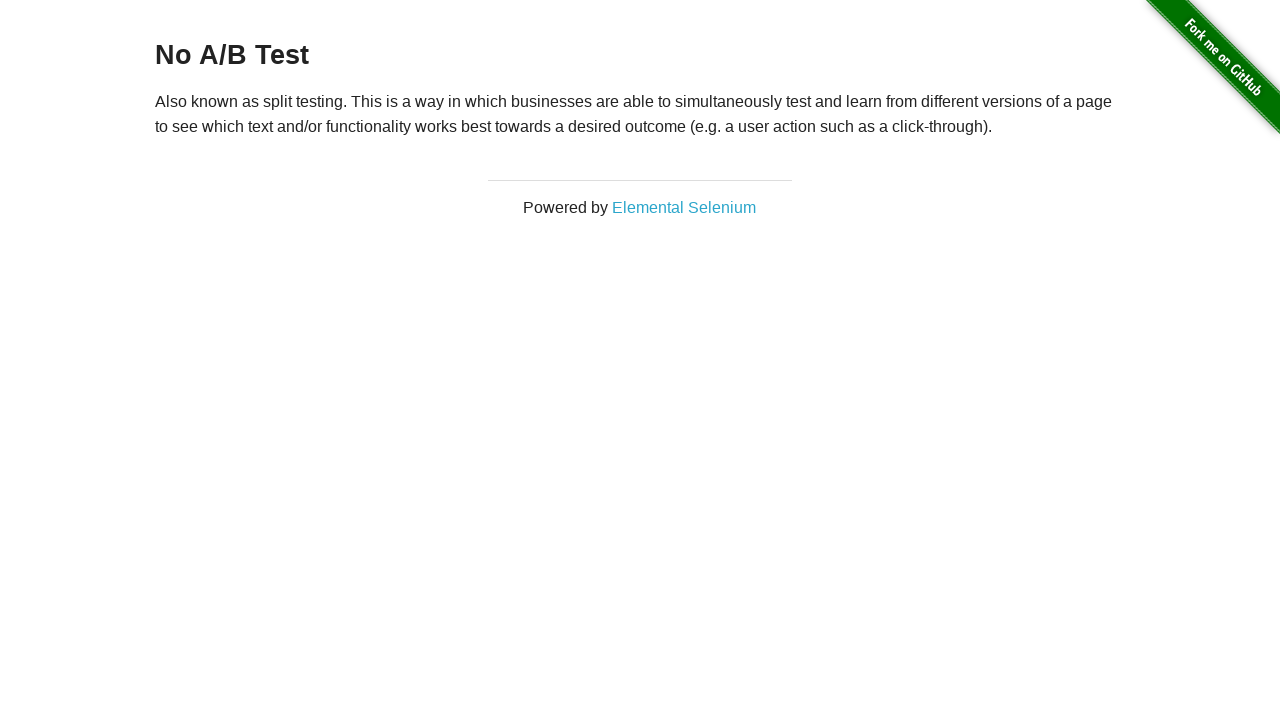

Verified that A/B test is now disabled and 'No A/B Test' message is shown
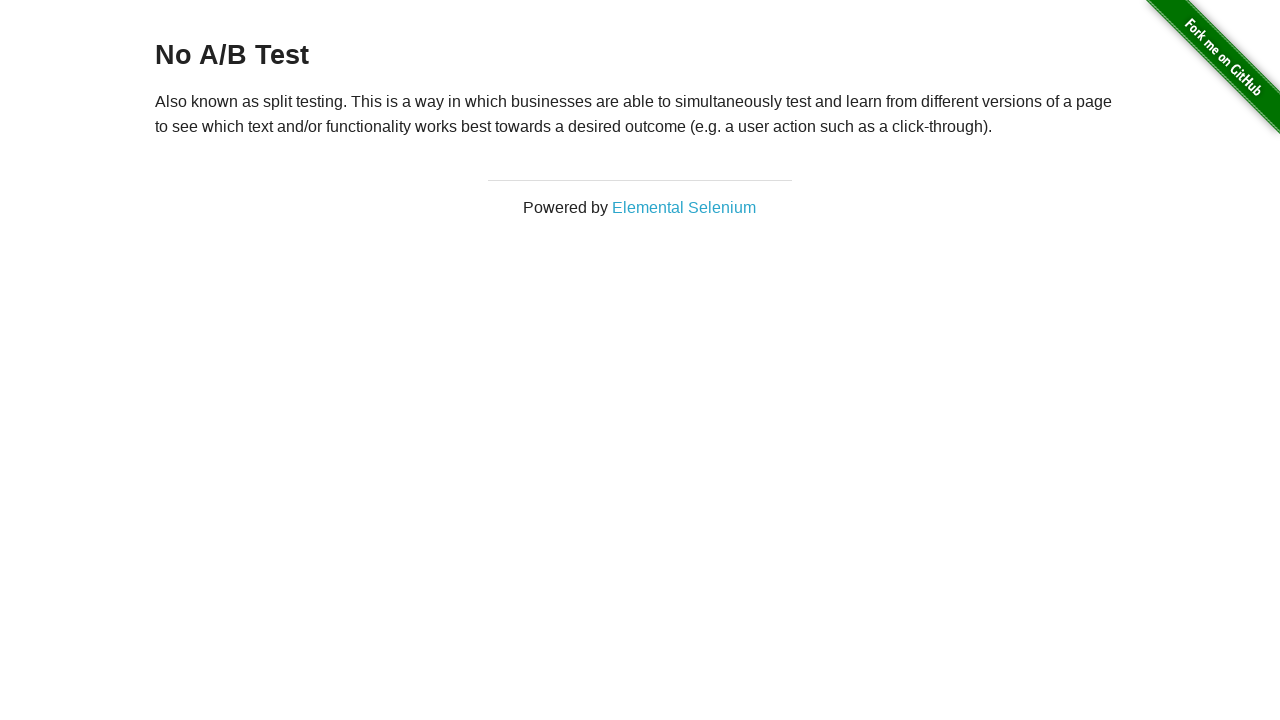

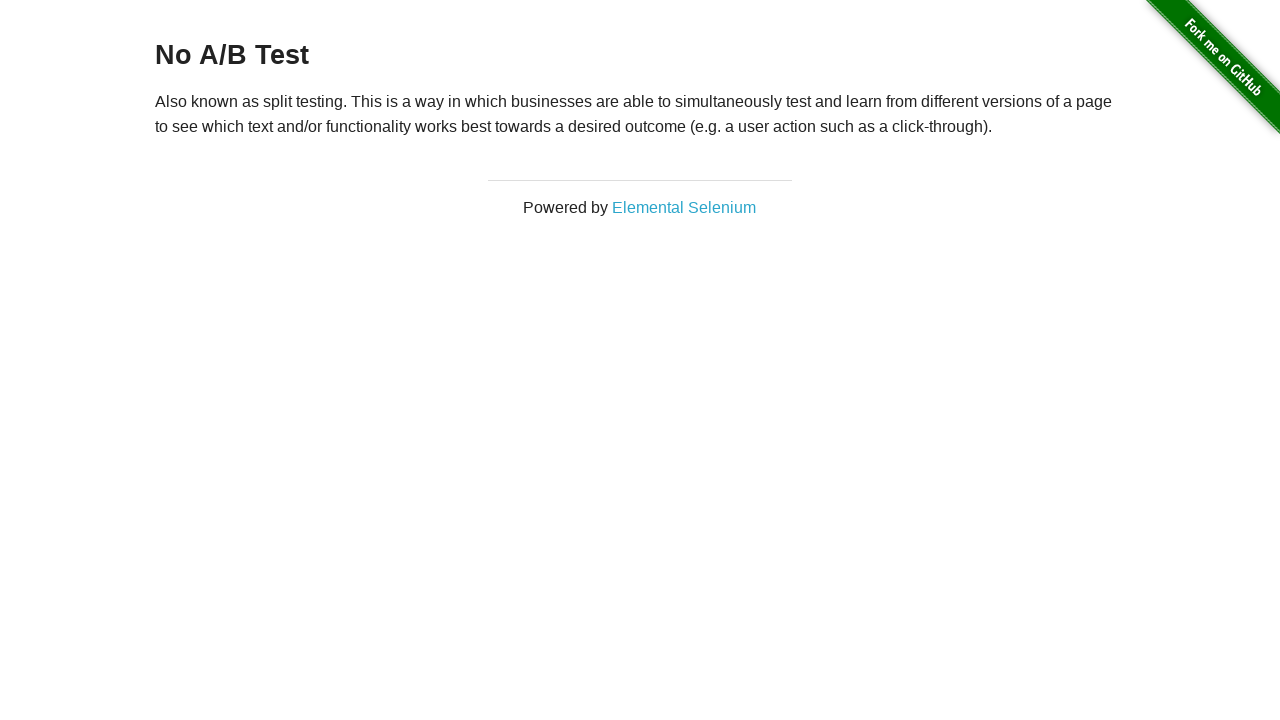